Tests browser navigation functionality by navigating to a second site, going back, going forward, and refreshing the page.

Starting URL: https://www.samsung.com/

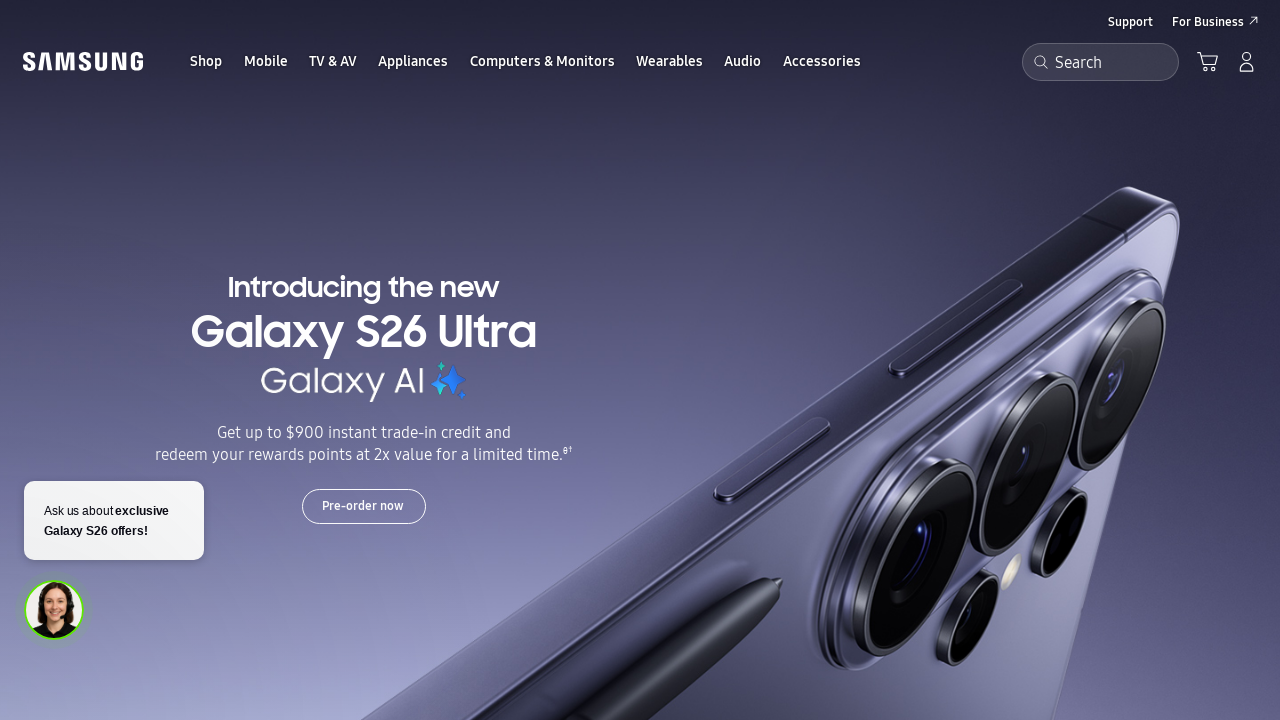

Navigated to OnePlus website from Samsung
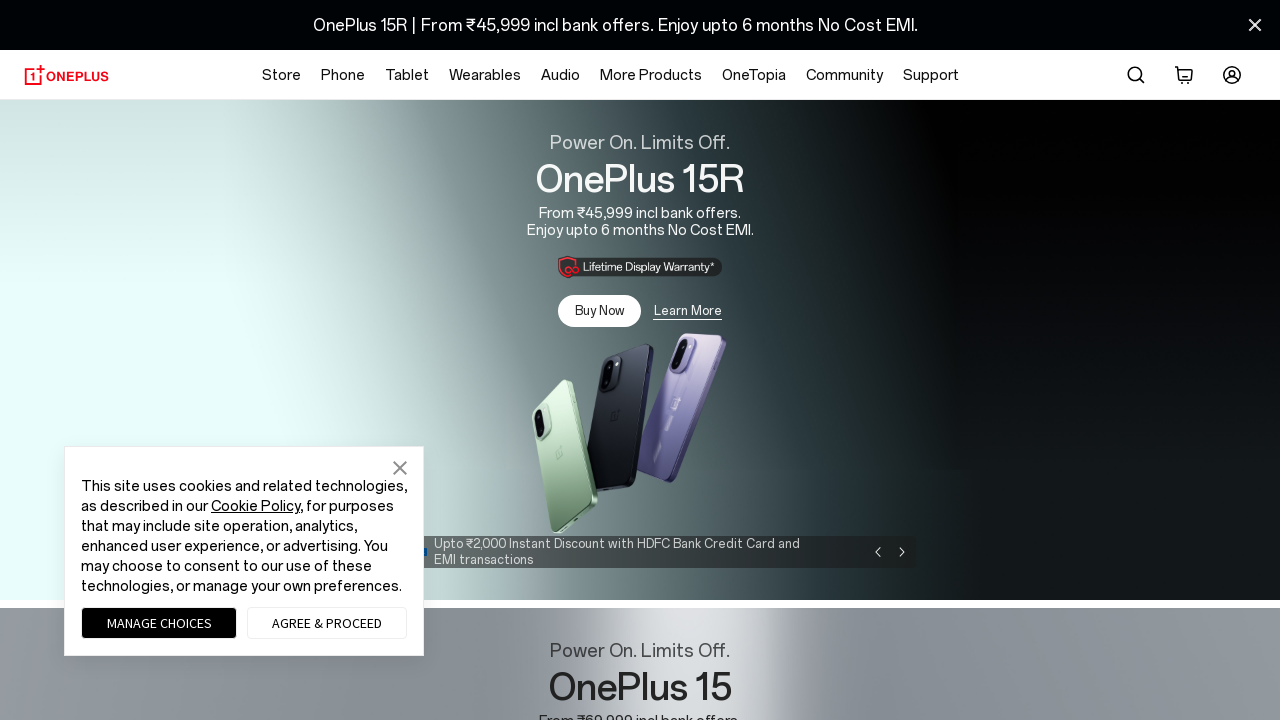

Navigated back to Samsung website
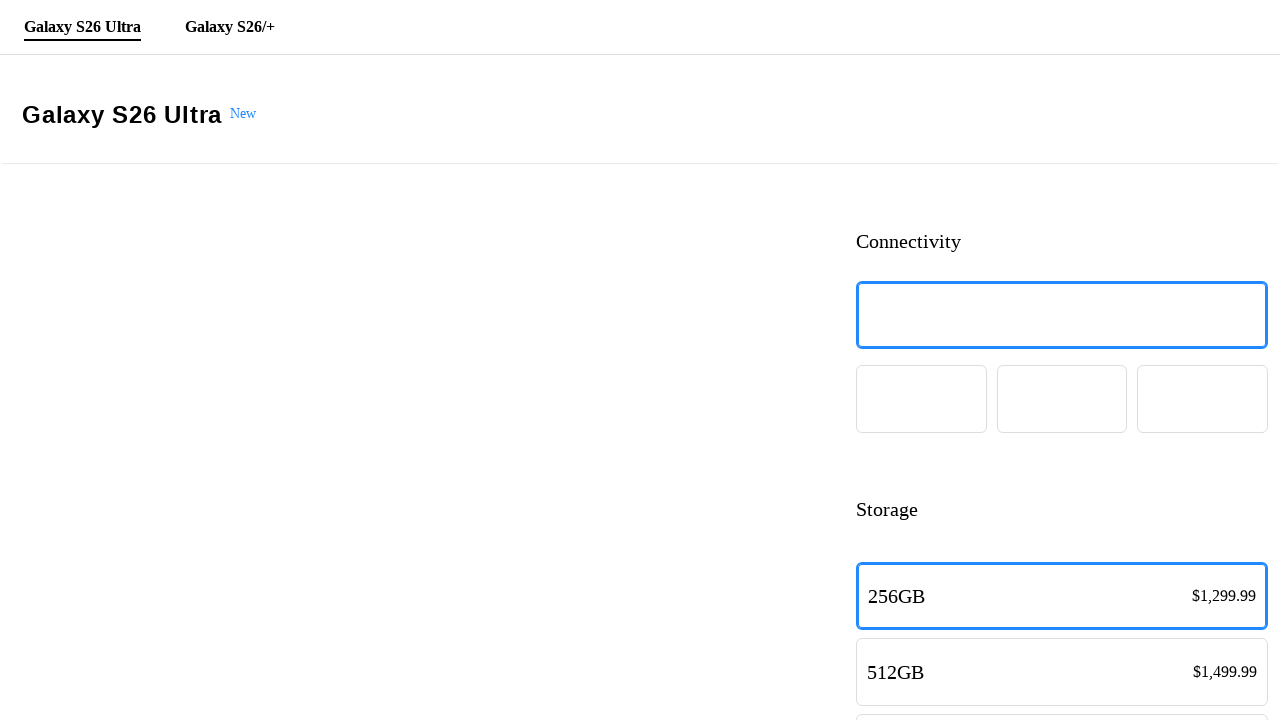

Navigated forward to OnePlus website
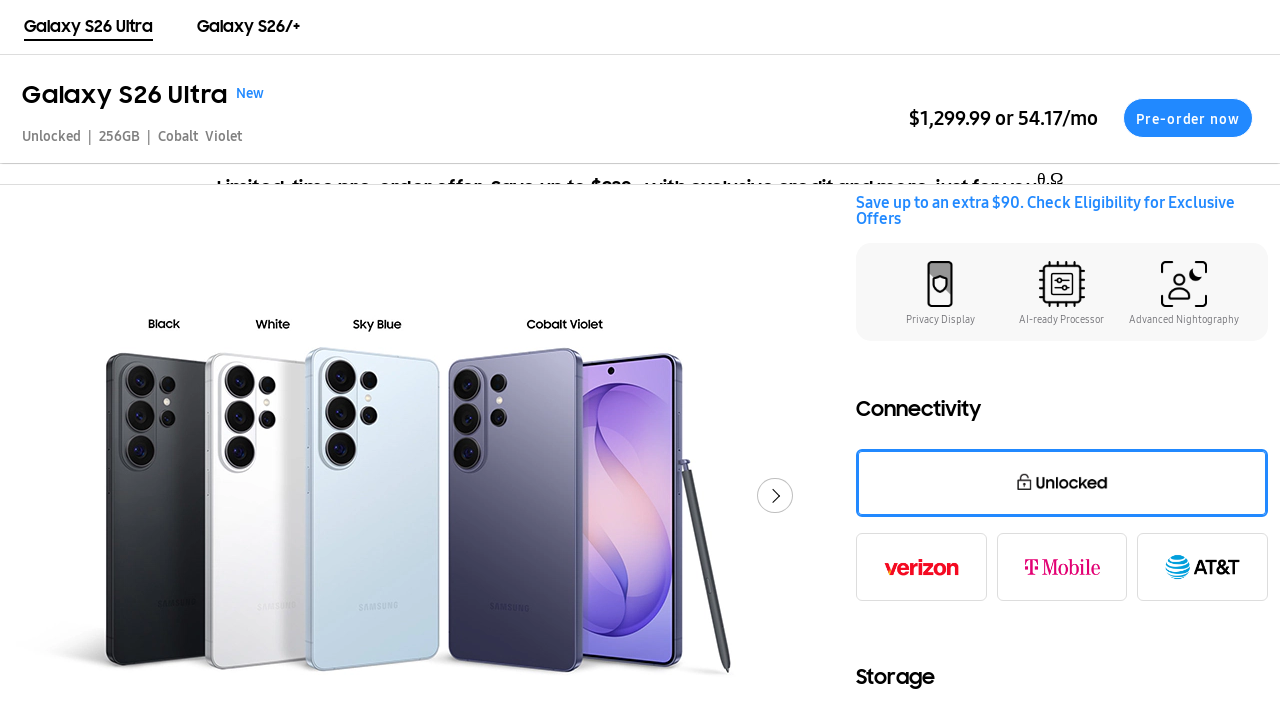

Refreshed the current page
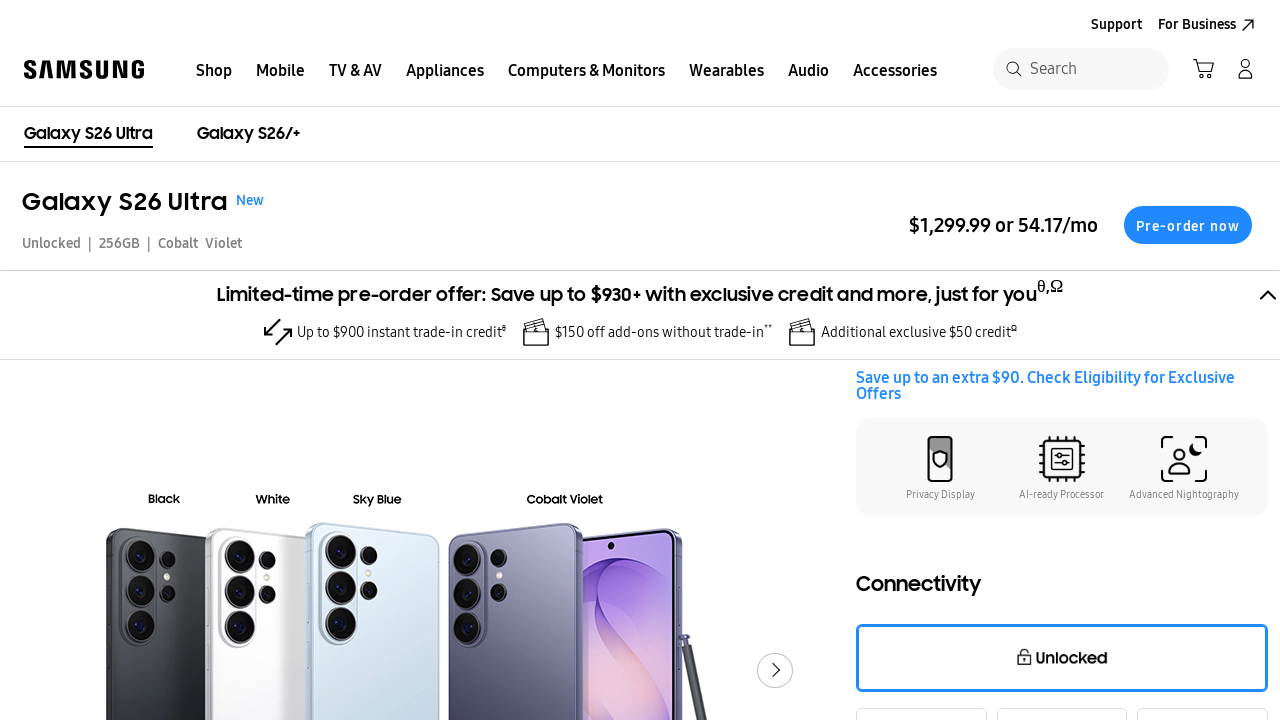

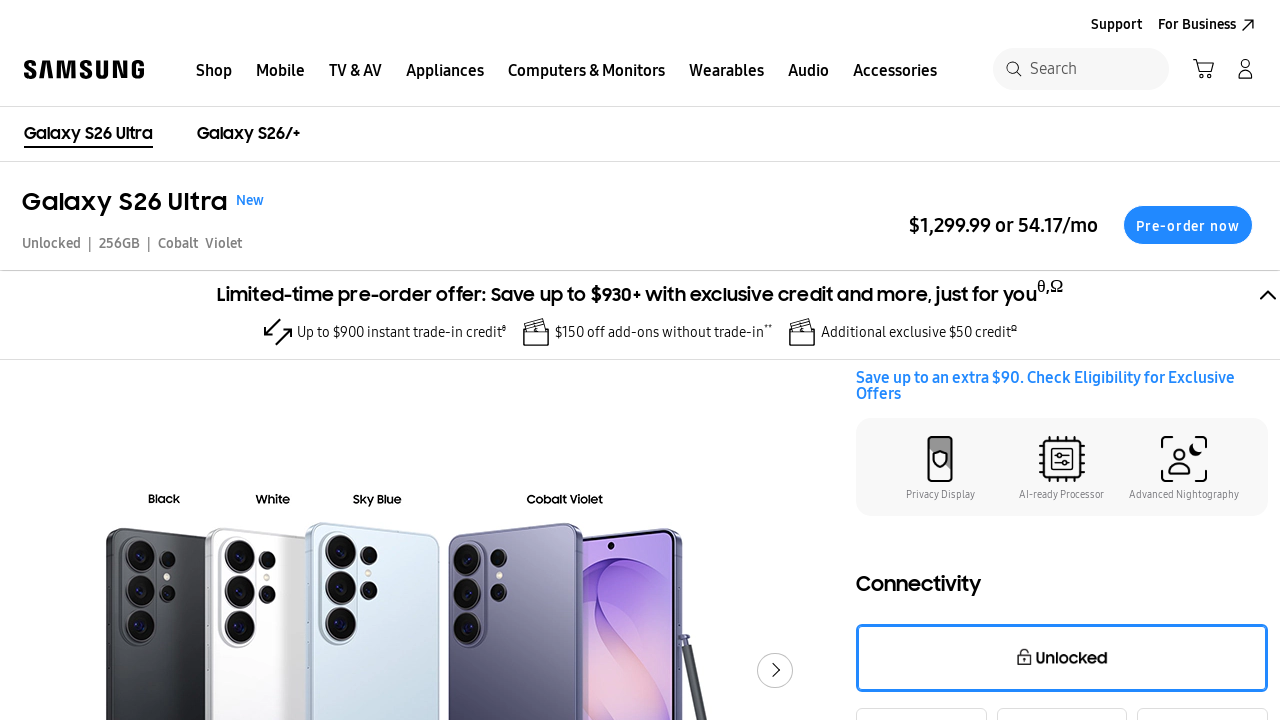